Tests a registration form by filling out all required fields including personal information, contact details, language preferences, skills, and date of birth, then submitting the form

Starting URL: http://demo.automationtesting.in/Index.html

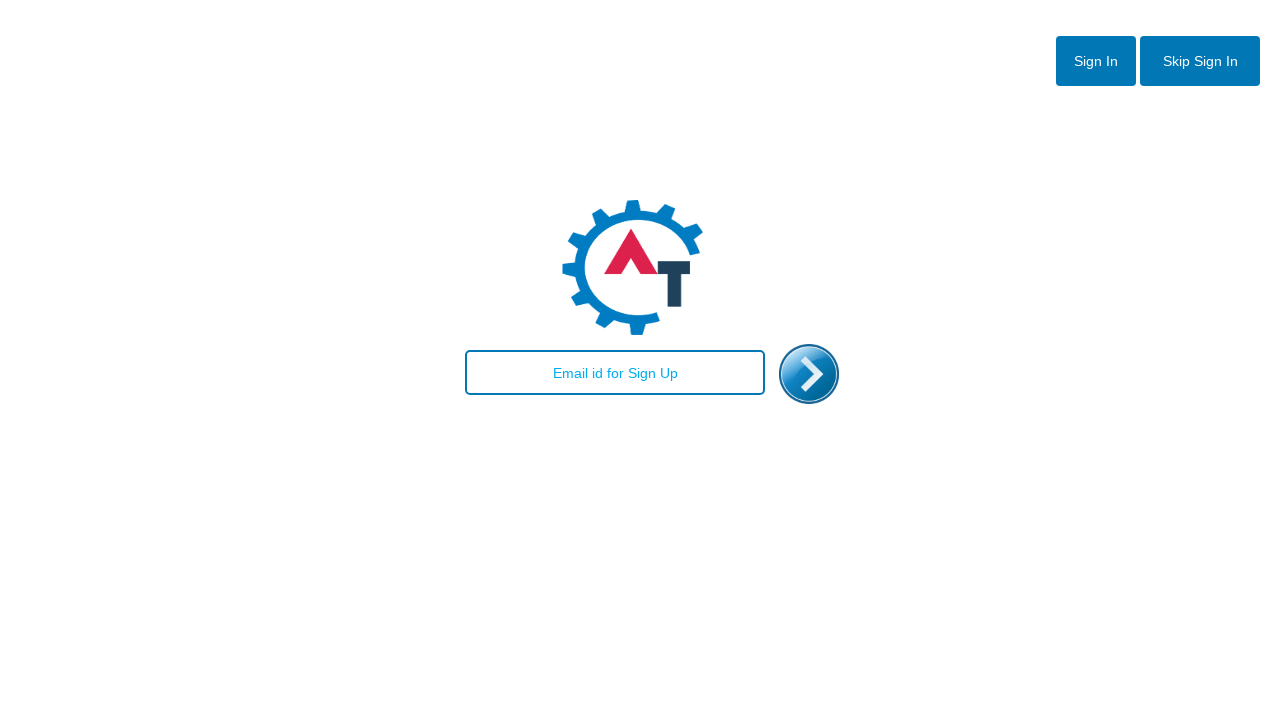

Clicked Skip Sign In button to navigate to registration form at (1200, 61) on button#btn2
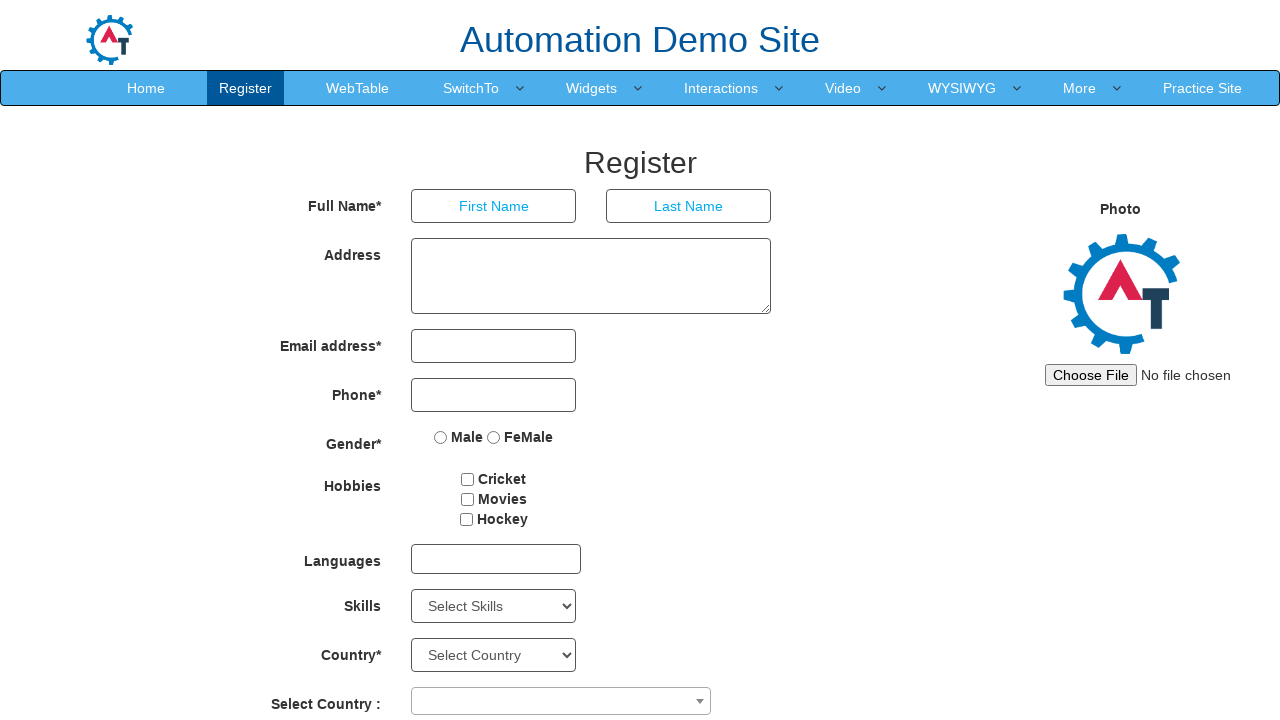

Filled first name field with 'Priyanka' on xpath=//body/section[@id='section']/div[1]/div[1]/div[2]/form[1]/div[1]/div[1]/i
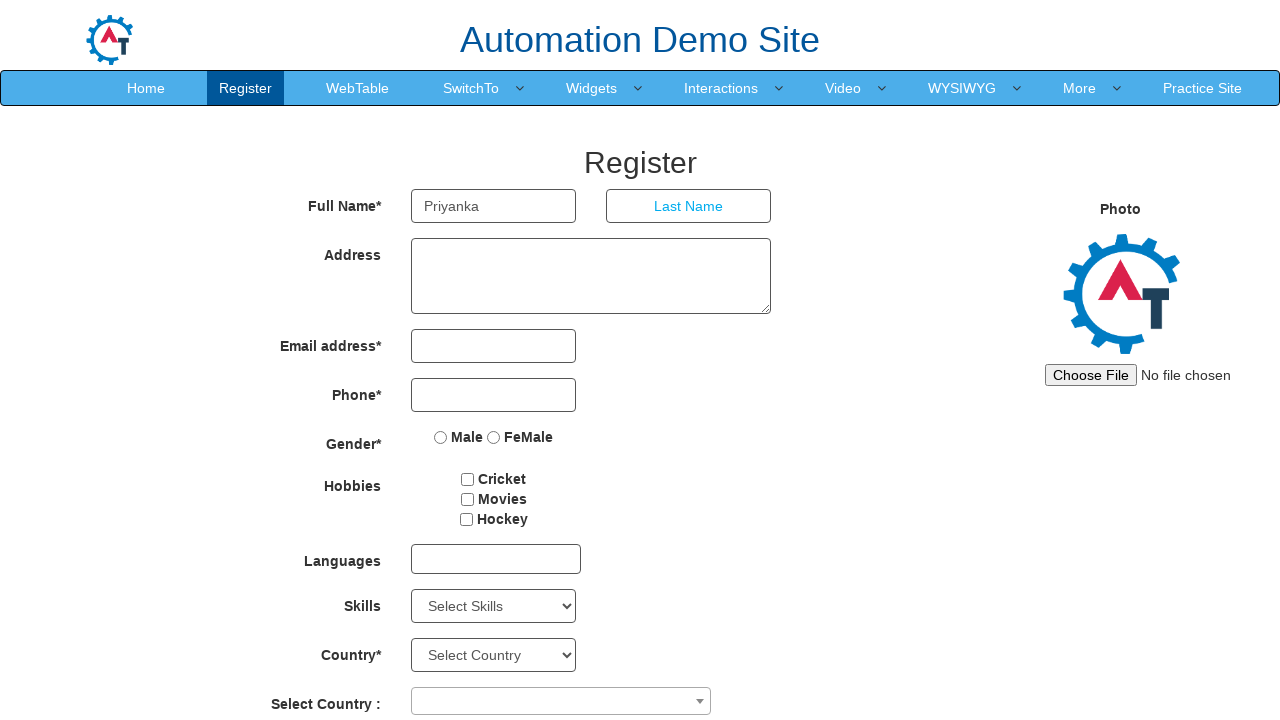

Filled last name field with 'Kumar' on xpath=//body/section[@id='section']/div[1]/div[1]/div[2]/form[1]/div[1]/div[2]/i
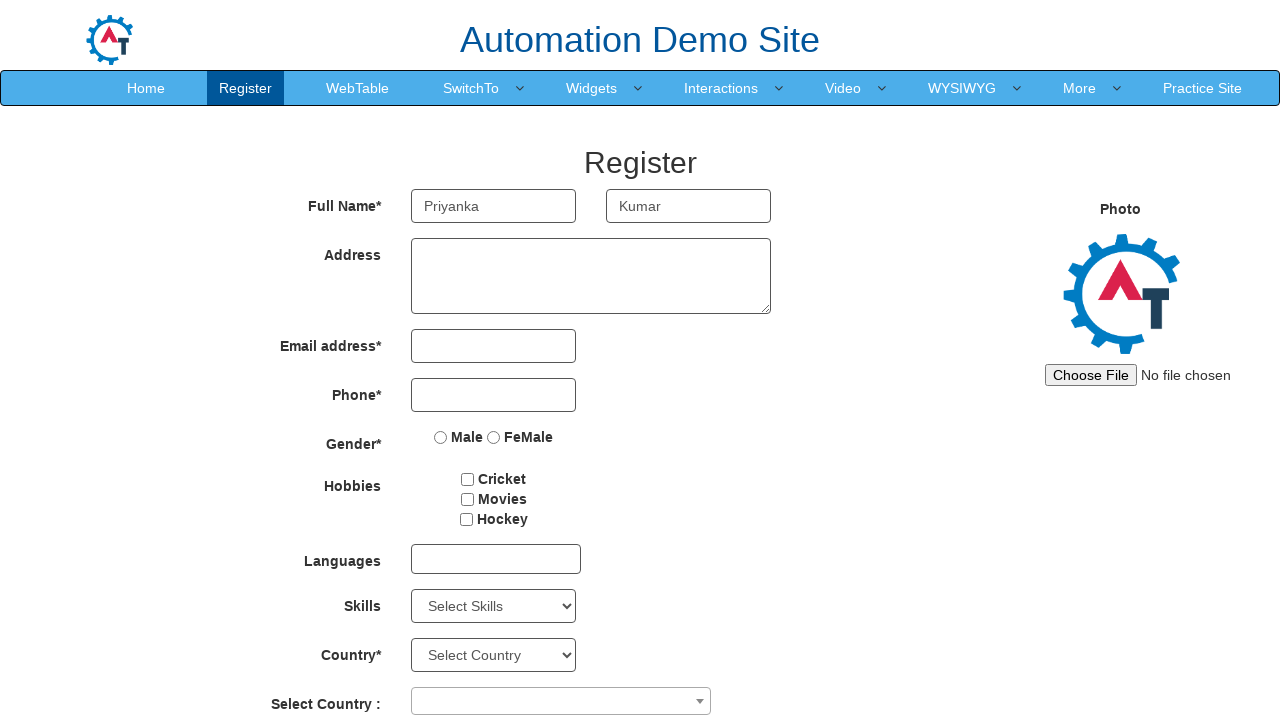

Filled address field with '271/2 SouthStreet Murugankudi' on xpath=//body/section[@id='section']/div[1]/div[1]/div[2]/form[1]/div[2]/div[1]/t
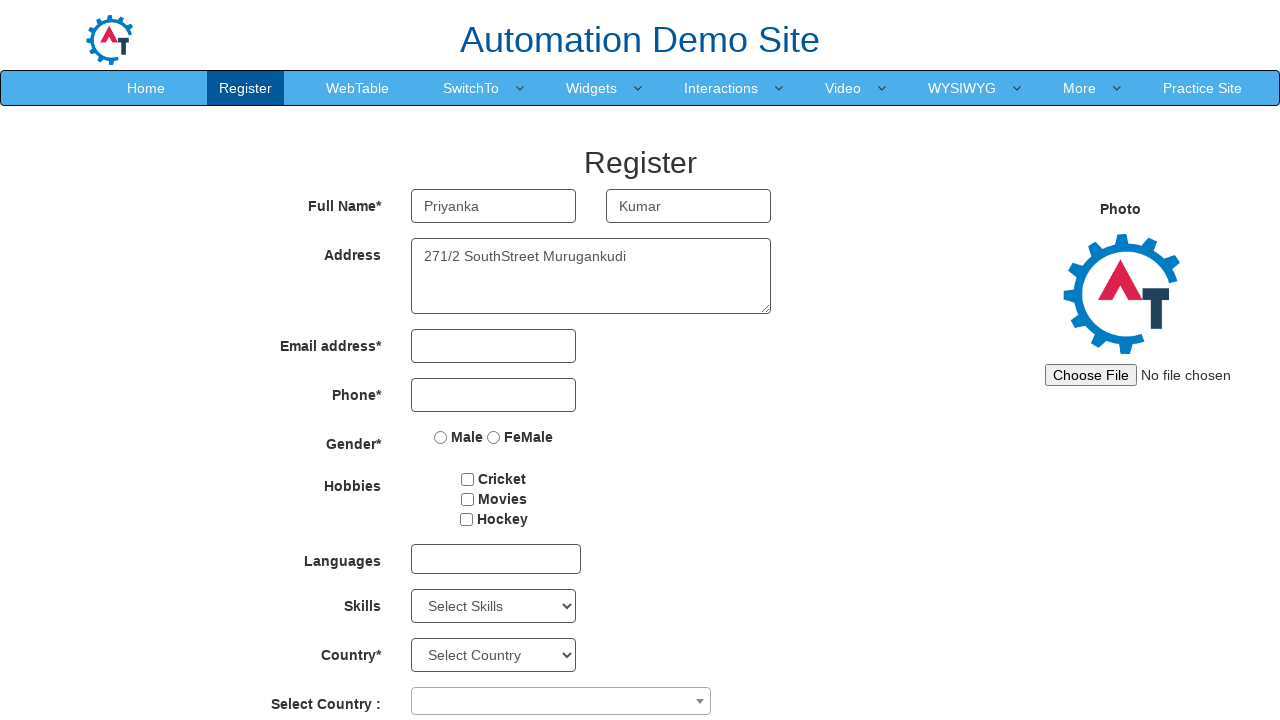

Filled email field with 'priyakumar@gmail.com' on xpath=//body/section[@id='section']/div[1]/div[1]/div[2]/form[1]/div[3]/div[1]/i
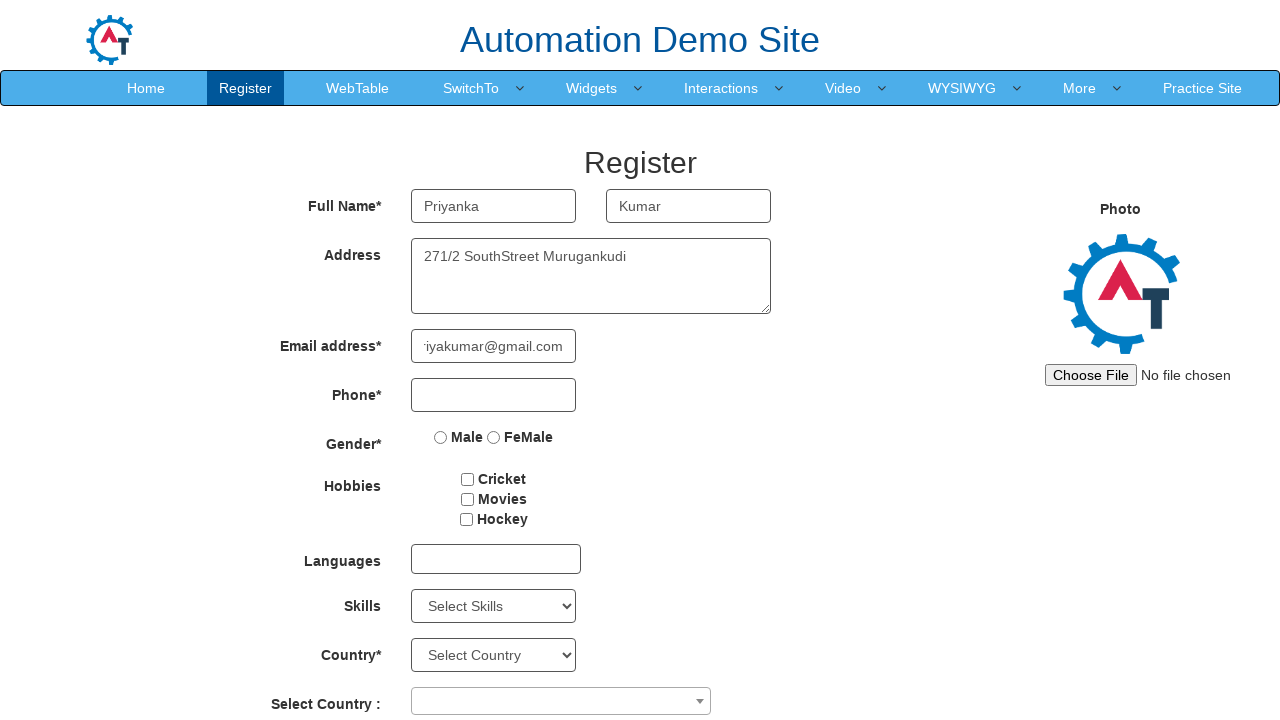

Filled phone number field with '9345428651' on xpath=//body/section[@id='section']/div[1]/div[1]/div[2]/form[1]/div[4]/div[1]/i
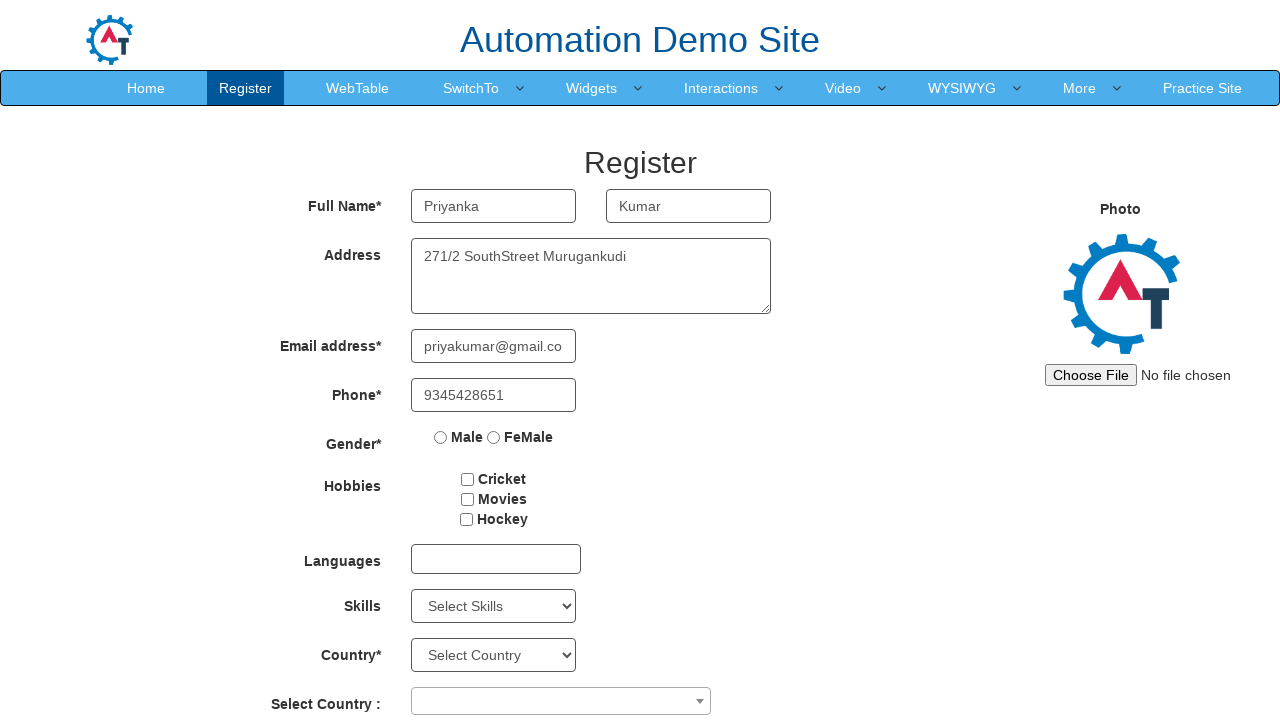

Selected gender radio button (Female) at (494, 437) on xpath=//body/section[@id='section']/div[1]/div[1]/div[2]/form[1]/div[5]/div[1]/l
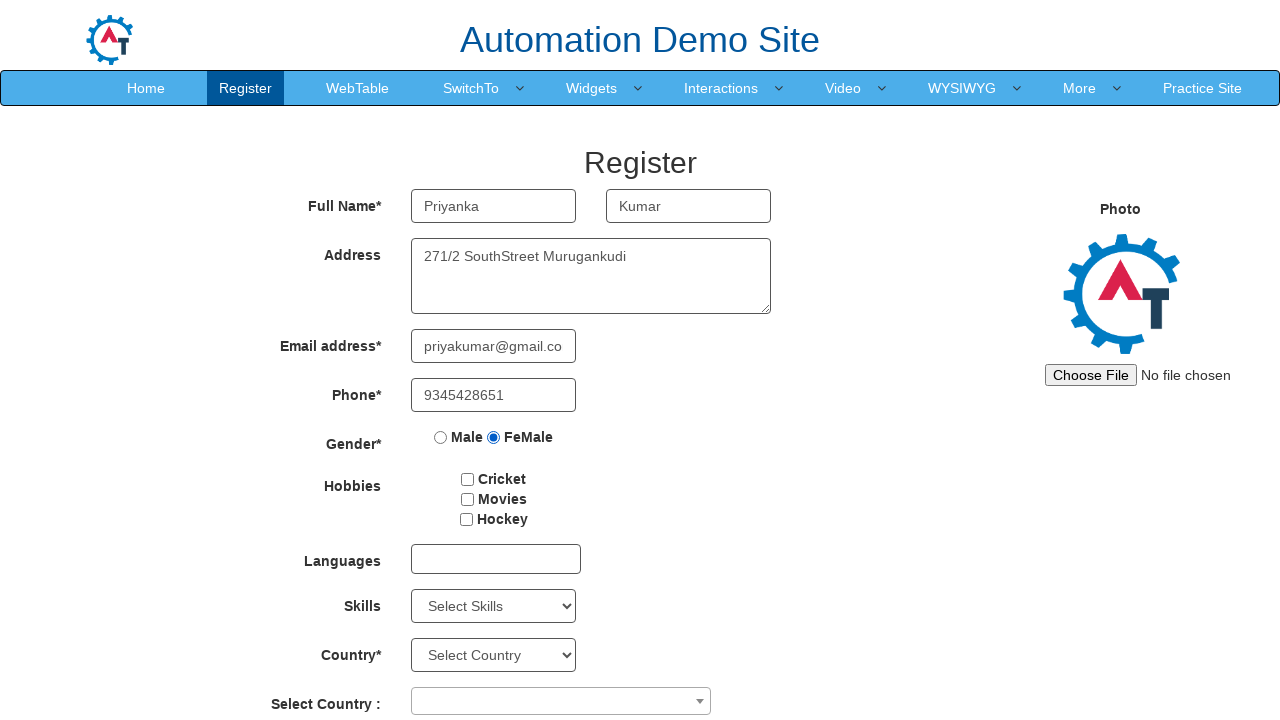

Checked hobby checkbox at (467, 499) on #checkbox2
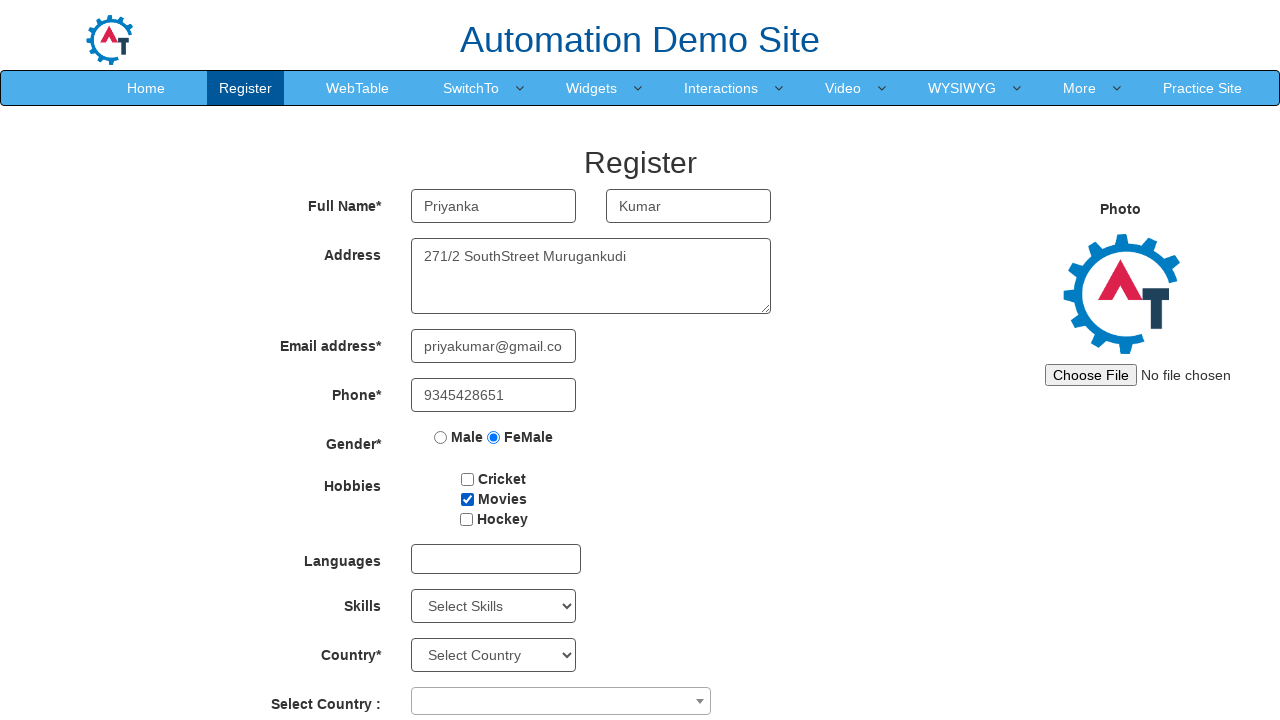

Clicked on language dropdown to open options at (496, 559) on #msdd
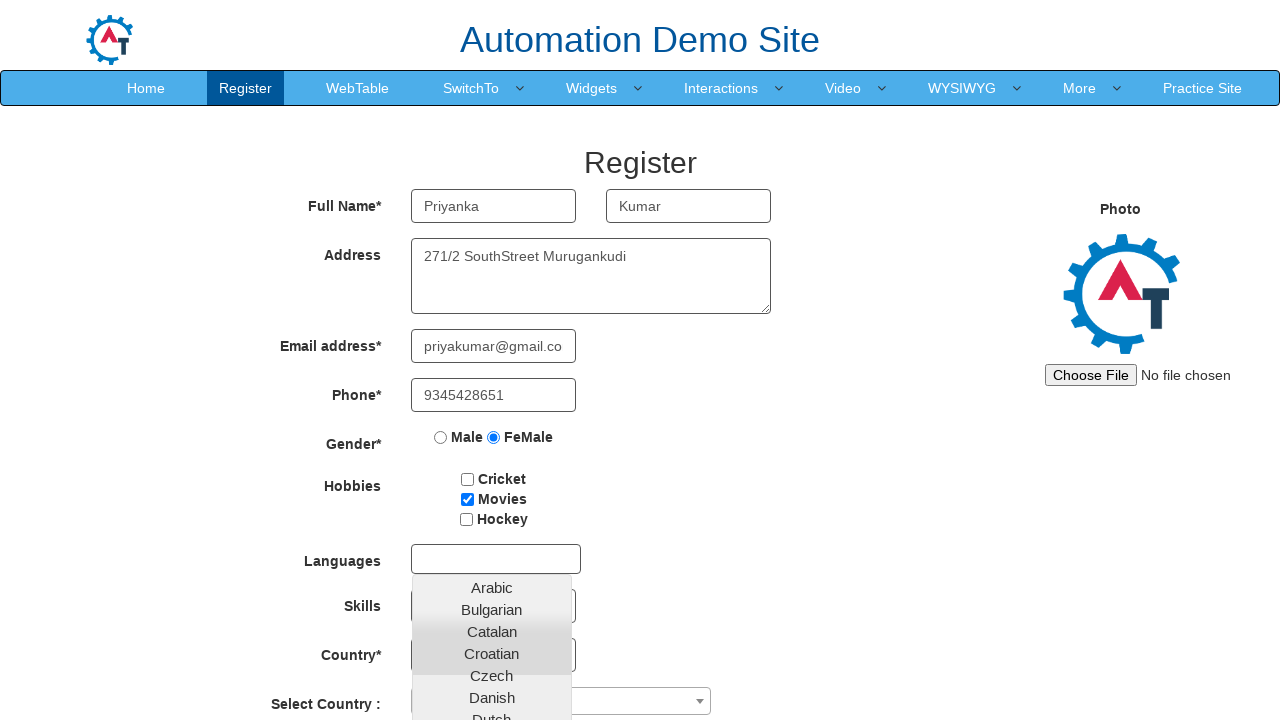

Selected English language from dropdown at (492, 457) on xpath=//a[contains(text(),'English')]
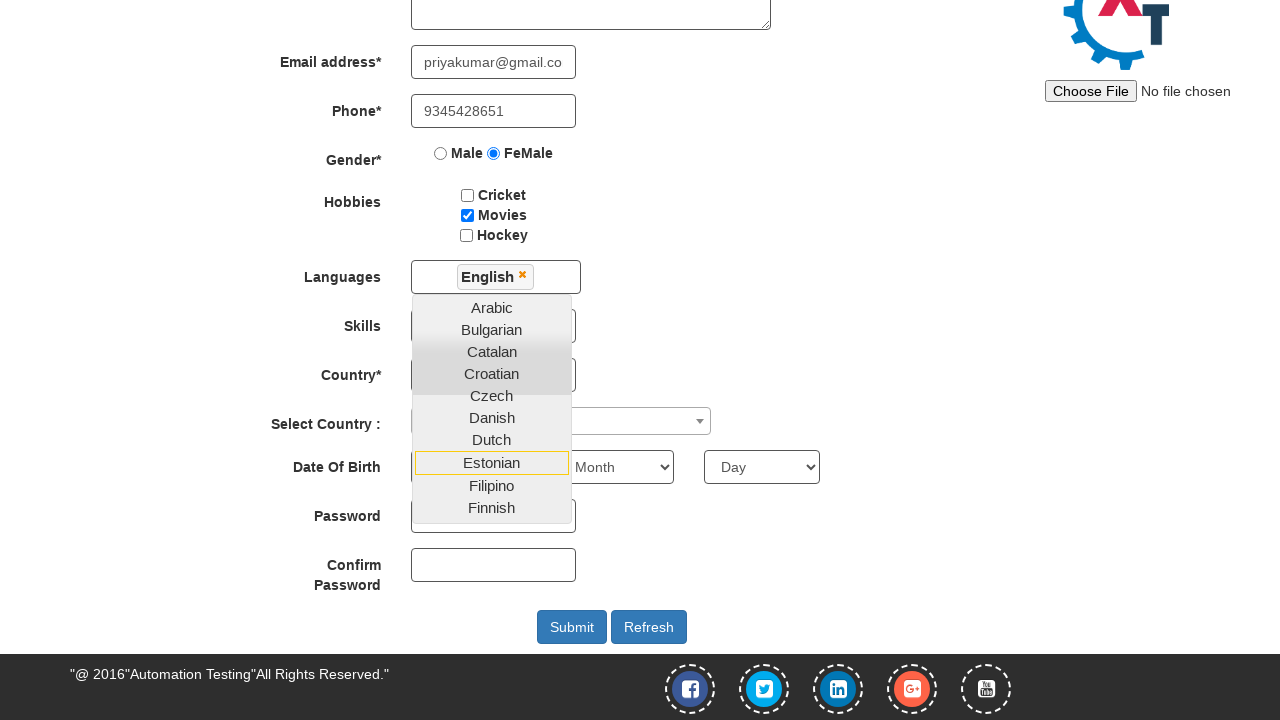

Selected skill from Skills dropdown at index 17 on #Skills
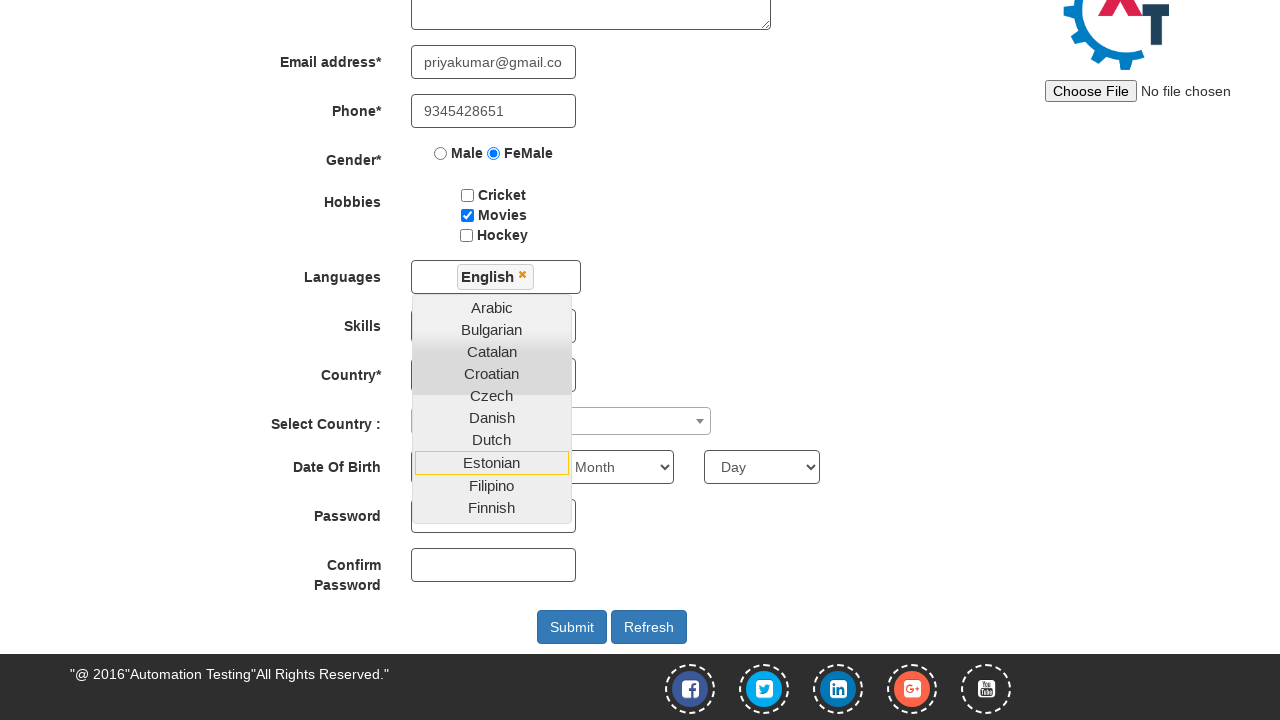

Clicked on country selection dropdown arrow at (700, 421) on .select2-selection__arrow
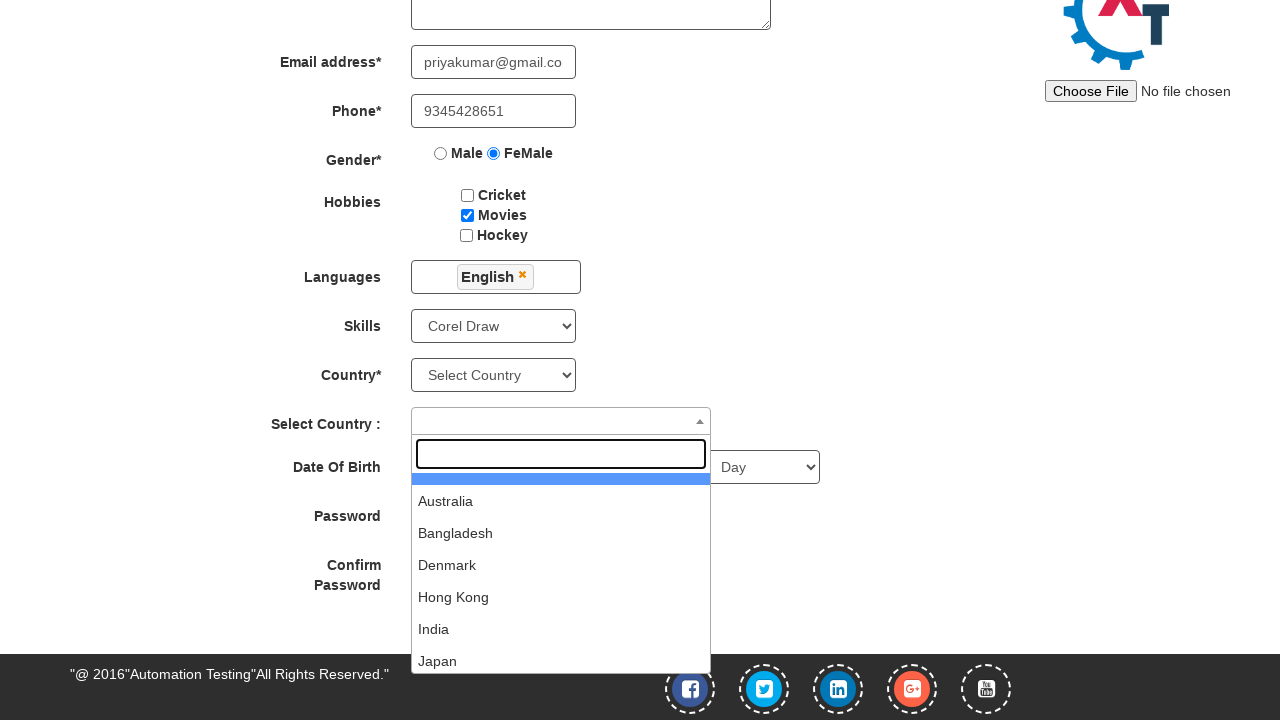

Selected India from country list at (561, 629) on xpath=//li[contains(text(),'India')]
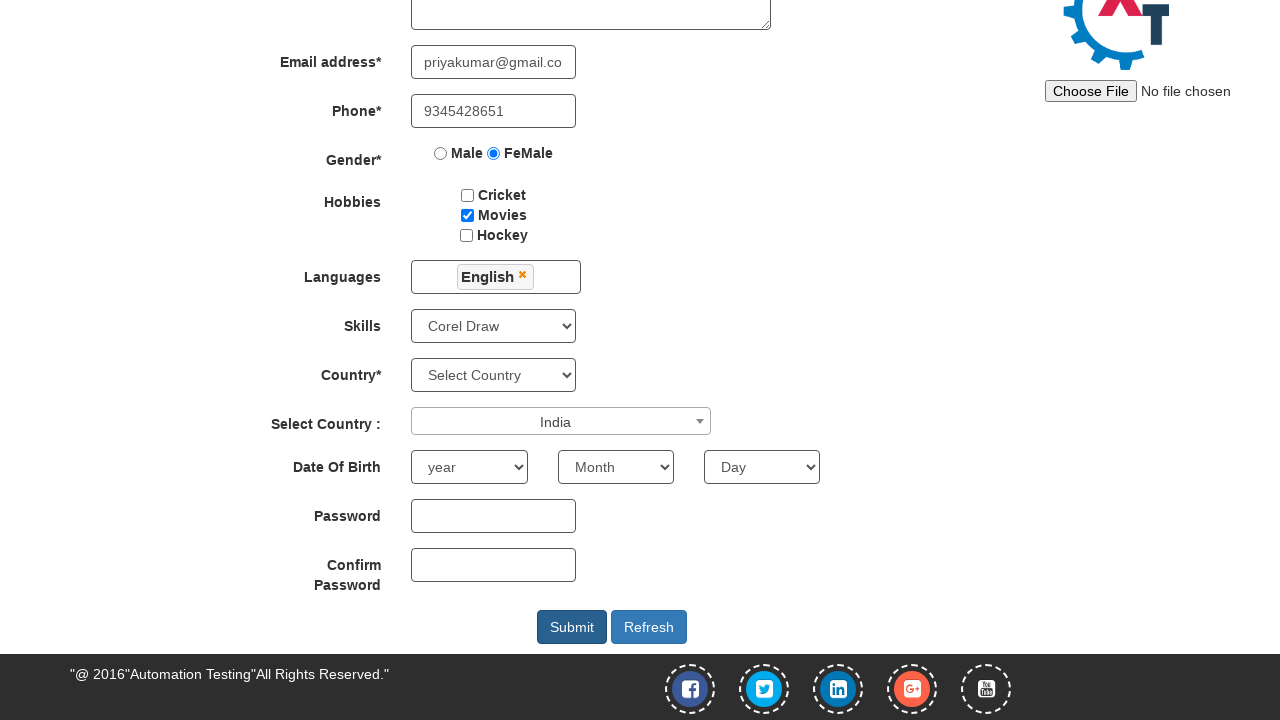

Selected birth year 2000 on #yearbox
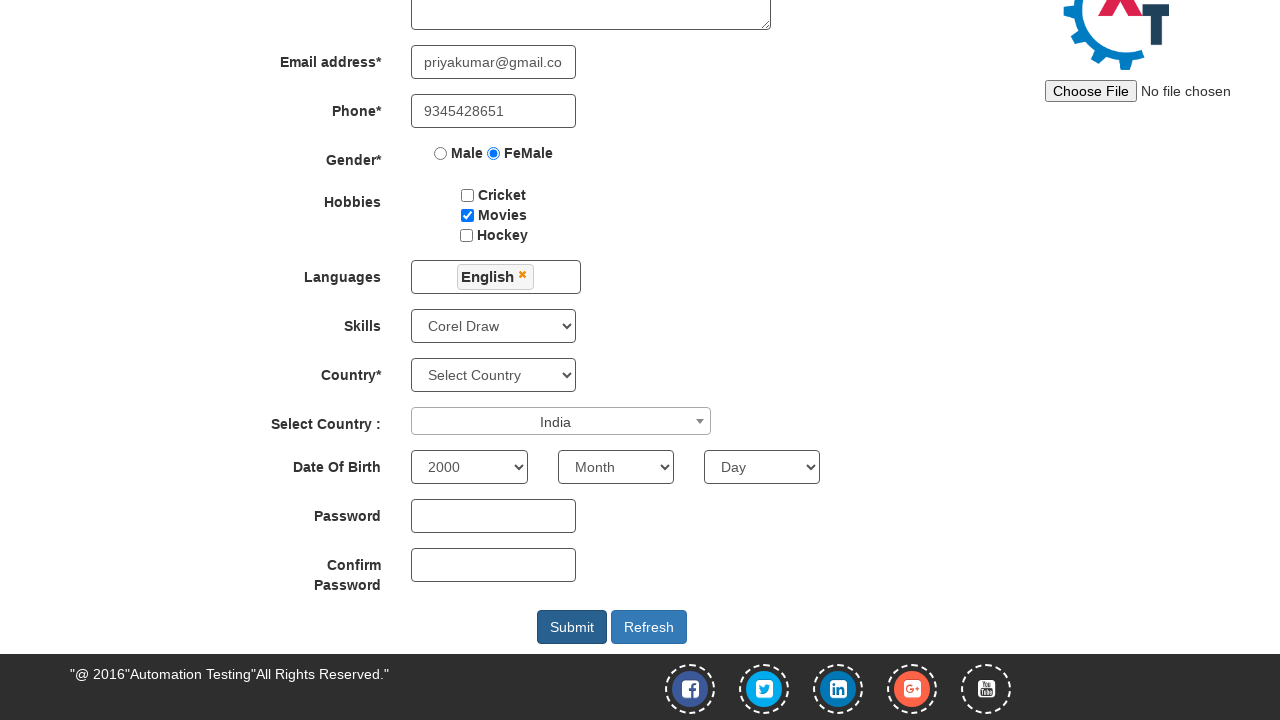

Selected birth month at index 2 on xpath=//body/section[@id='section']/div[1]/div[1]/div[2]/form[1]/div[11]/div[2]/
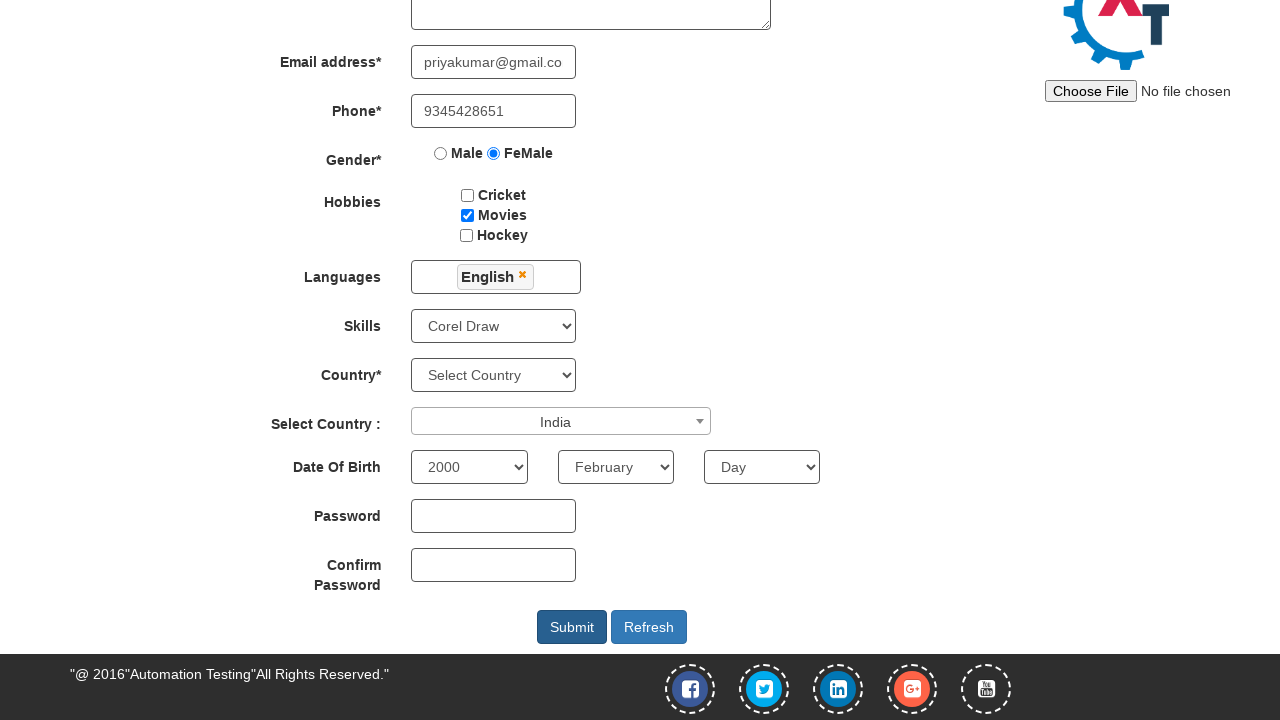

Selected birth day 22 on #daybox
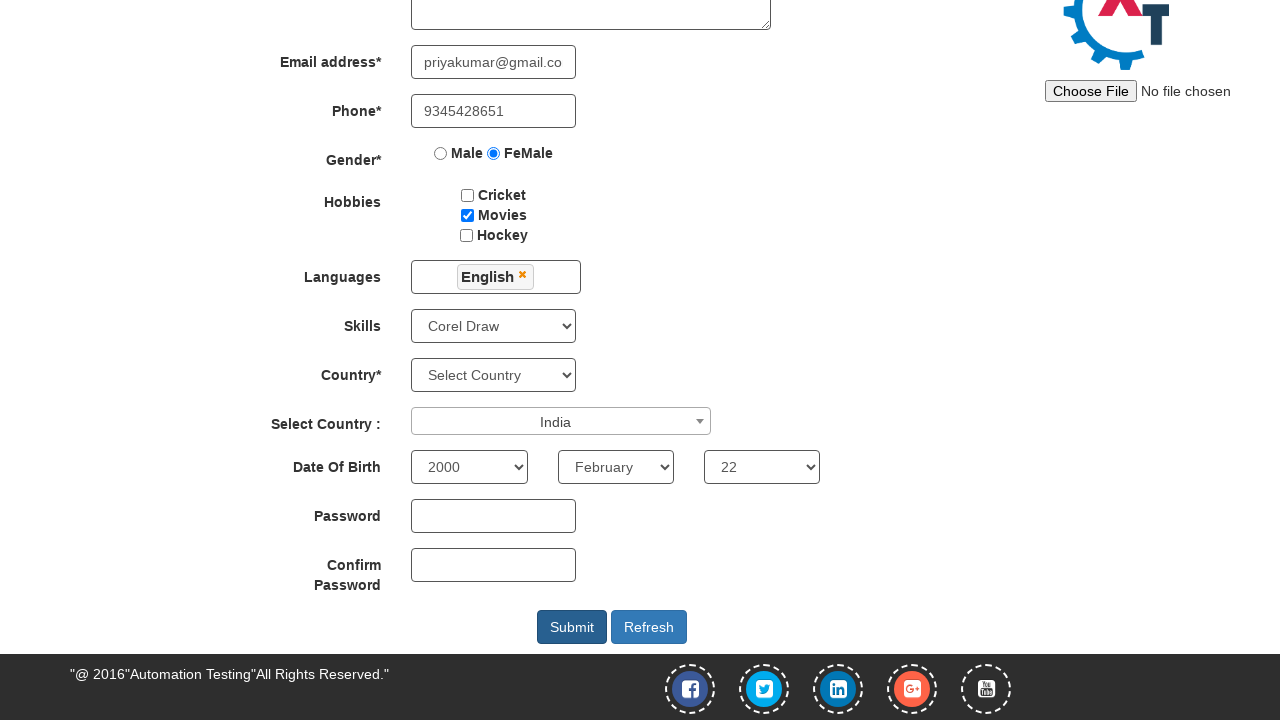

Entered password 'Priya@22' in first password field on #firstpassword
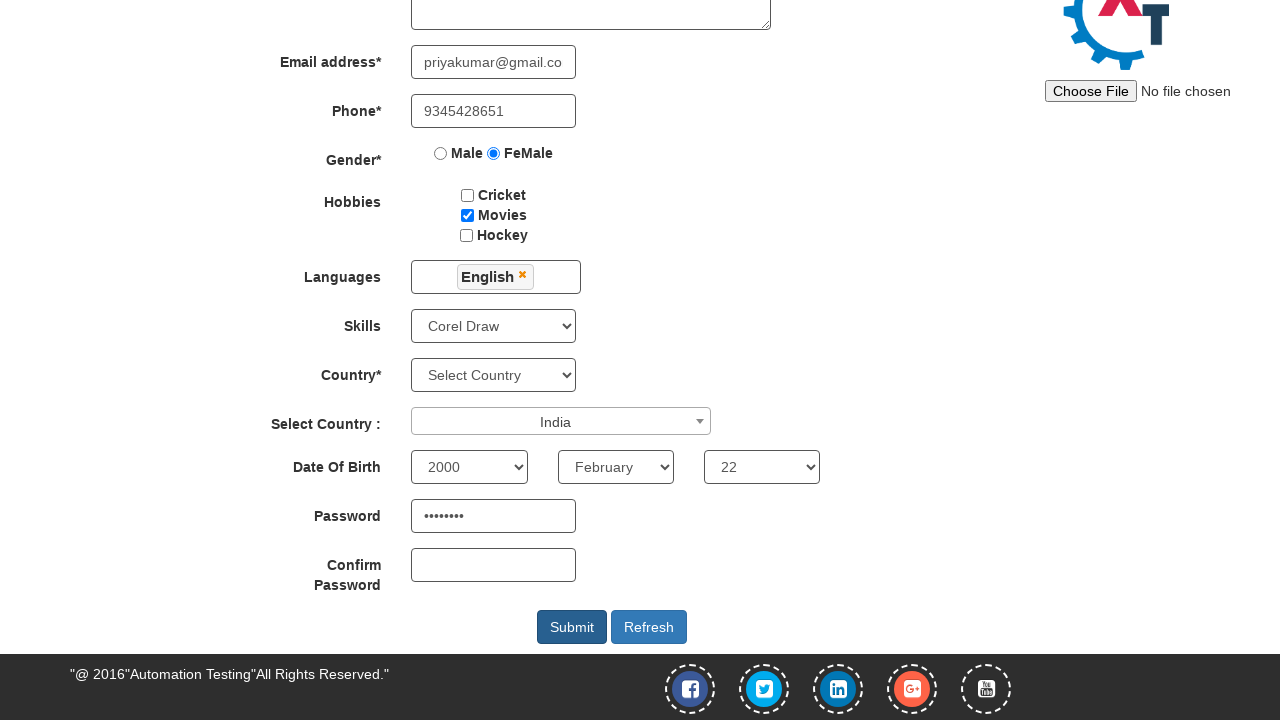

Entered password 'Priya@22' in confirm password field on #secondpassword
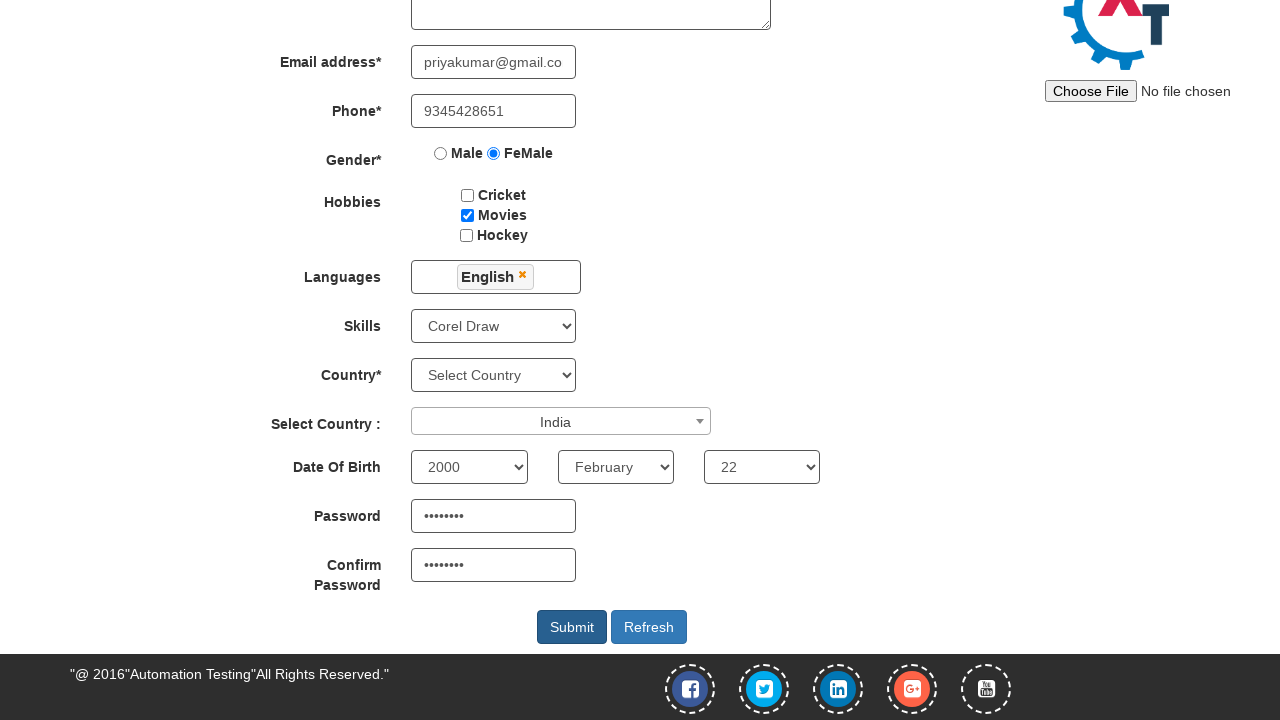

Clicked submit button to register the form at (572, 627) on #submitbtn
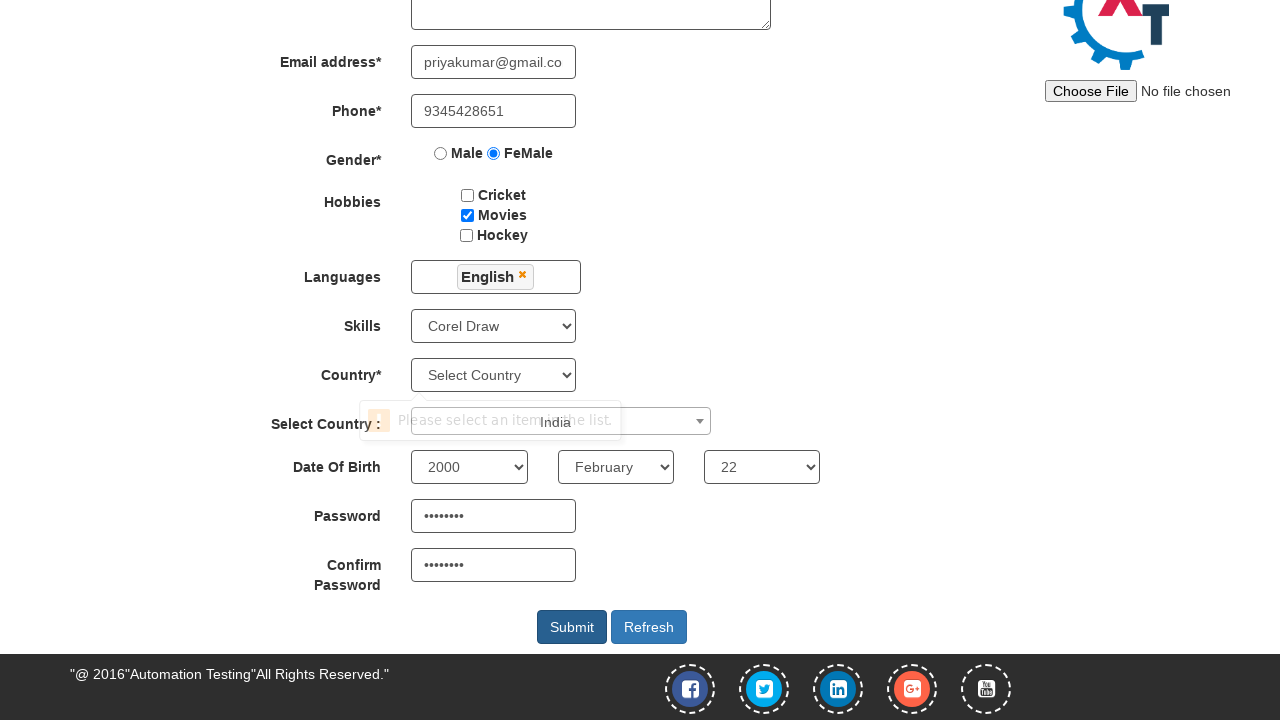

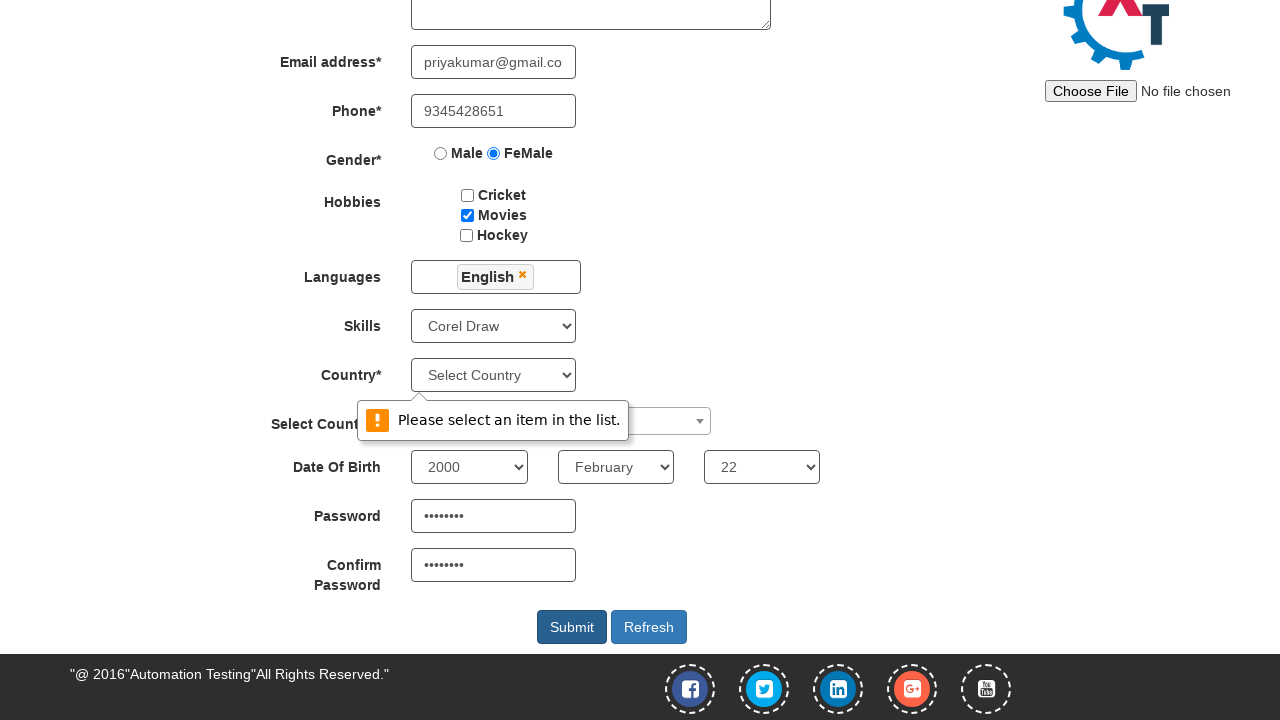